Tests JavaScript confirm dialog dismissal by clicking a button that triggers a confirm dialog, dismissing it, and verifying the result message

Starting URL: https://testcenter.techproeducation.com/index.php?page=javascript-alerts

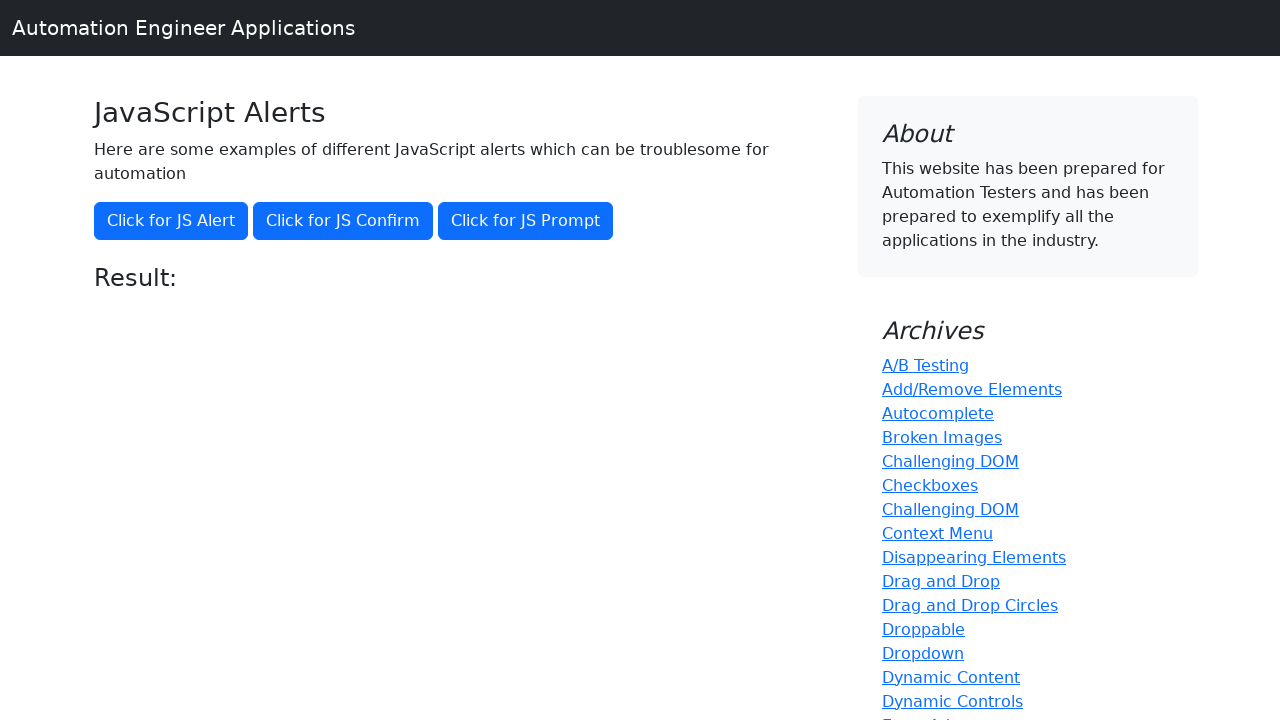

Set up dialog handler to dismiss confirm dialog
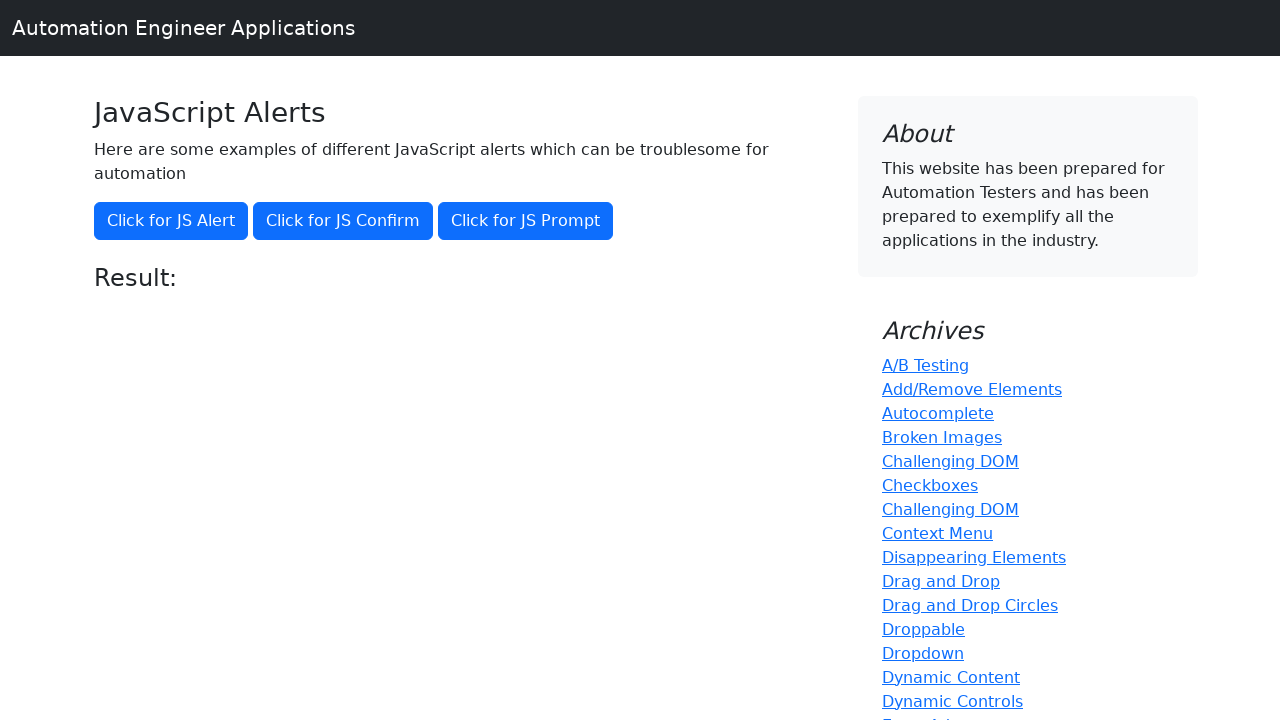

Clicked button to trigger JavaScript confirm dialog at (343, 221) on xpath=//button[@onclick='jsConfirm()']
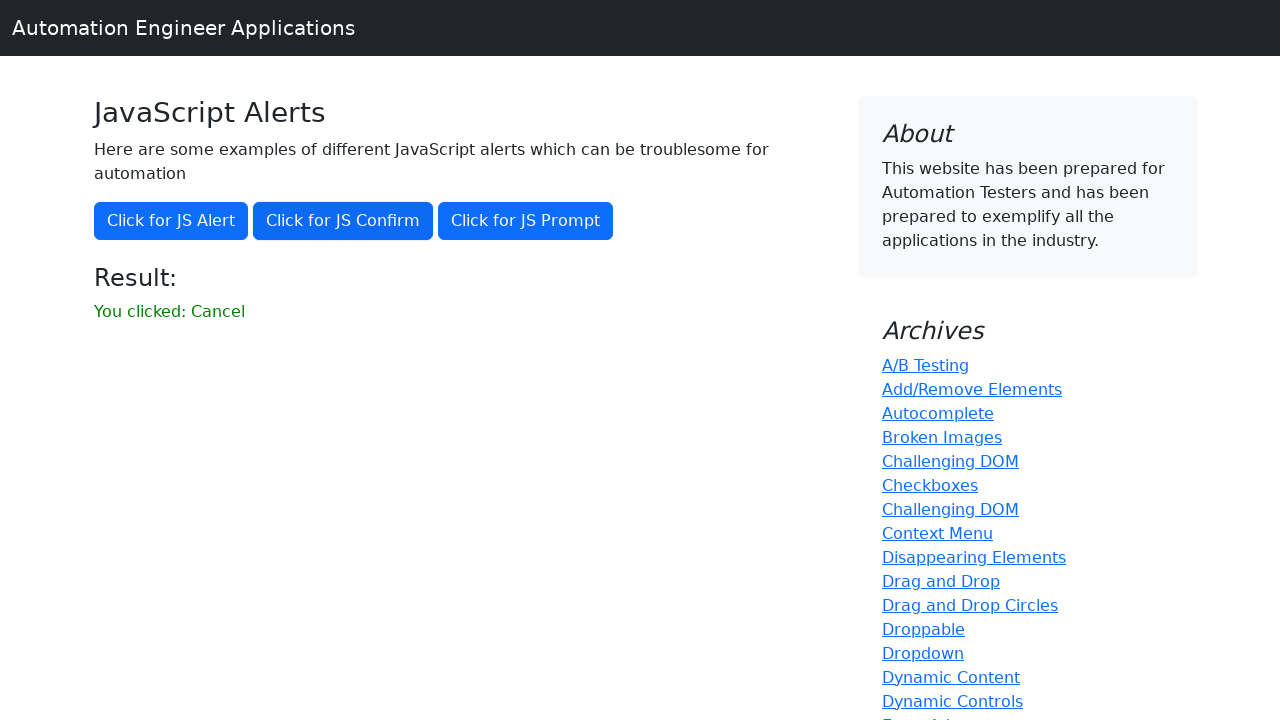

Result message element loaded
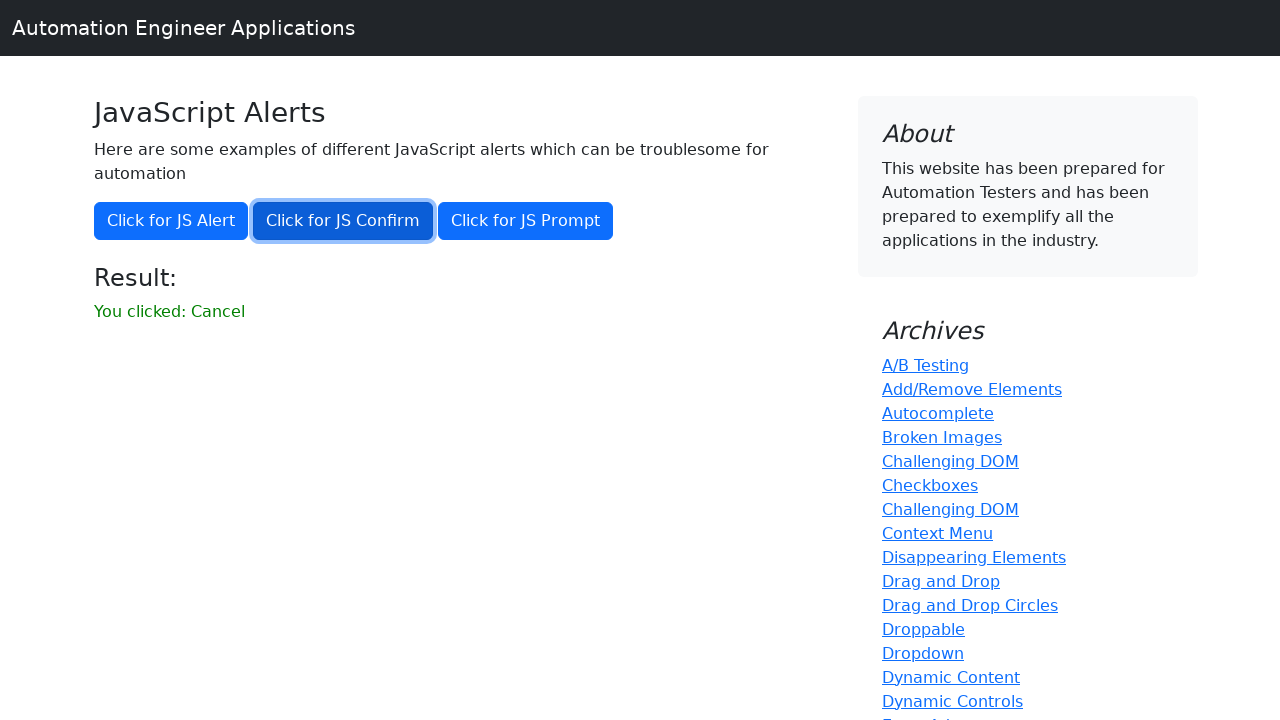

Retrieved result text content
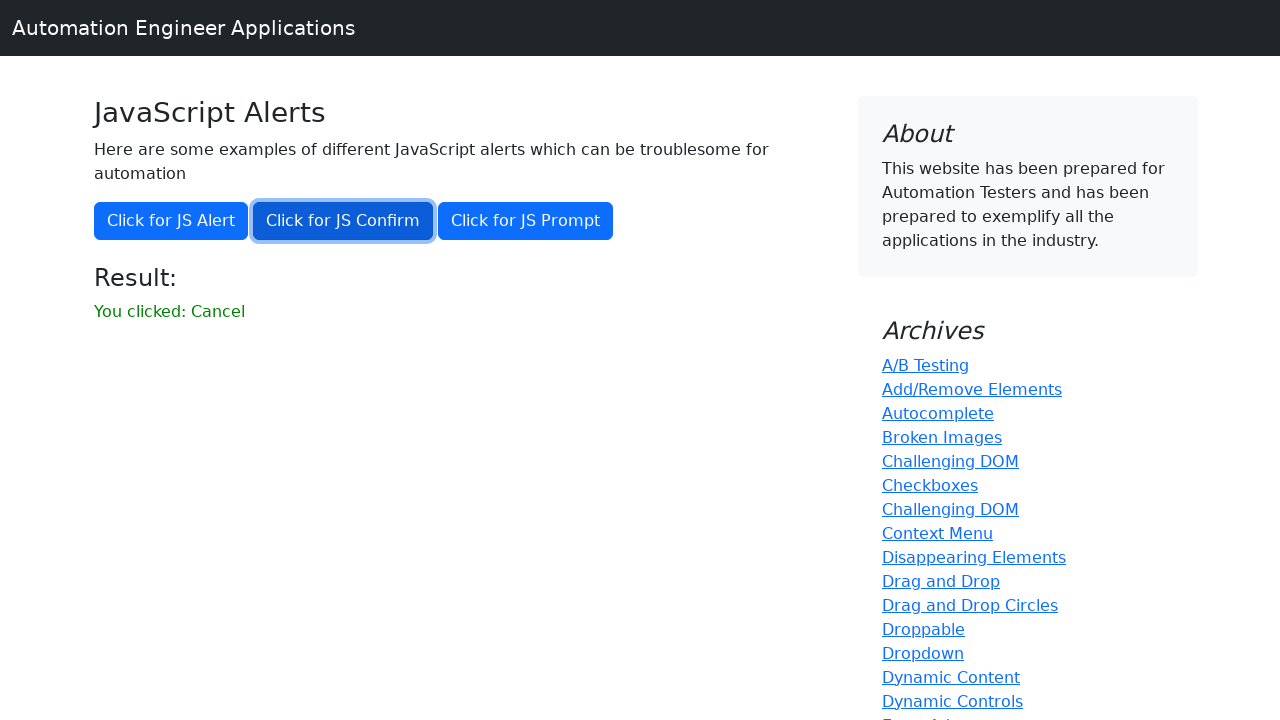

Verified that result message contains 'You clicked: Cancel'
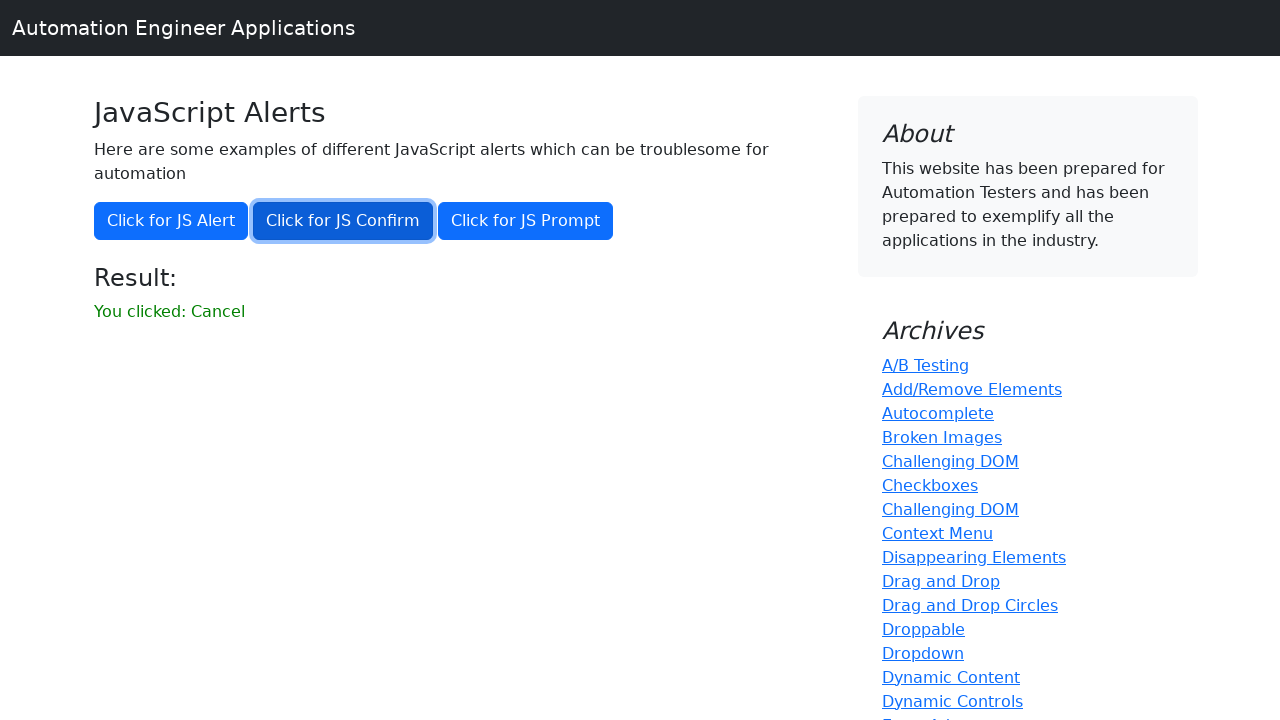

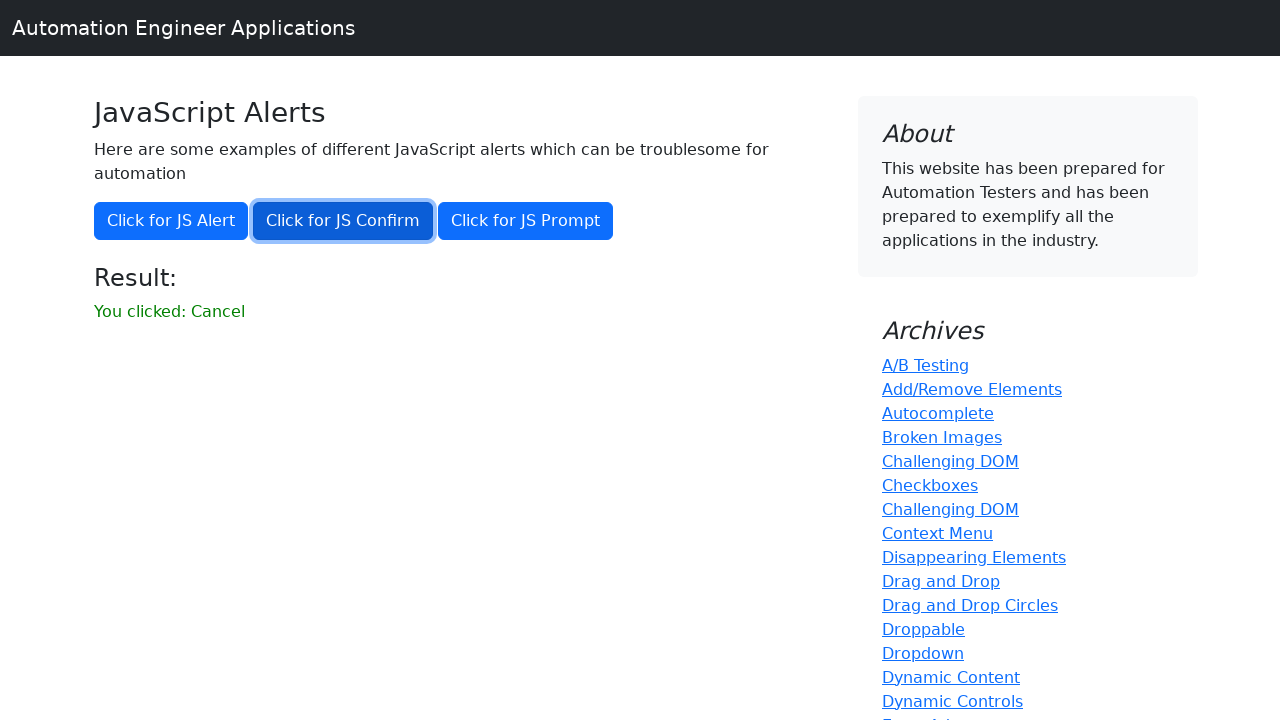